Tests unmarking completed items by unchecking their toggle boxes

Starting URL: https://demo.playwright.dev/todomvc

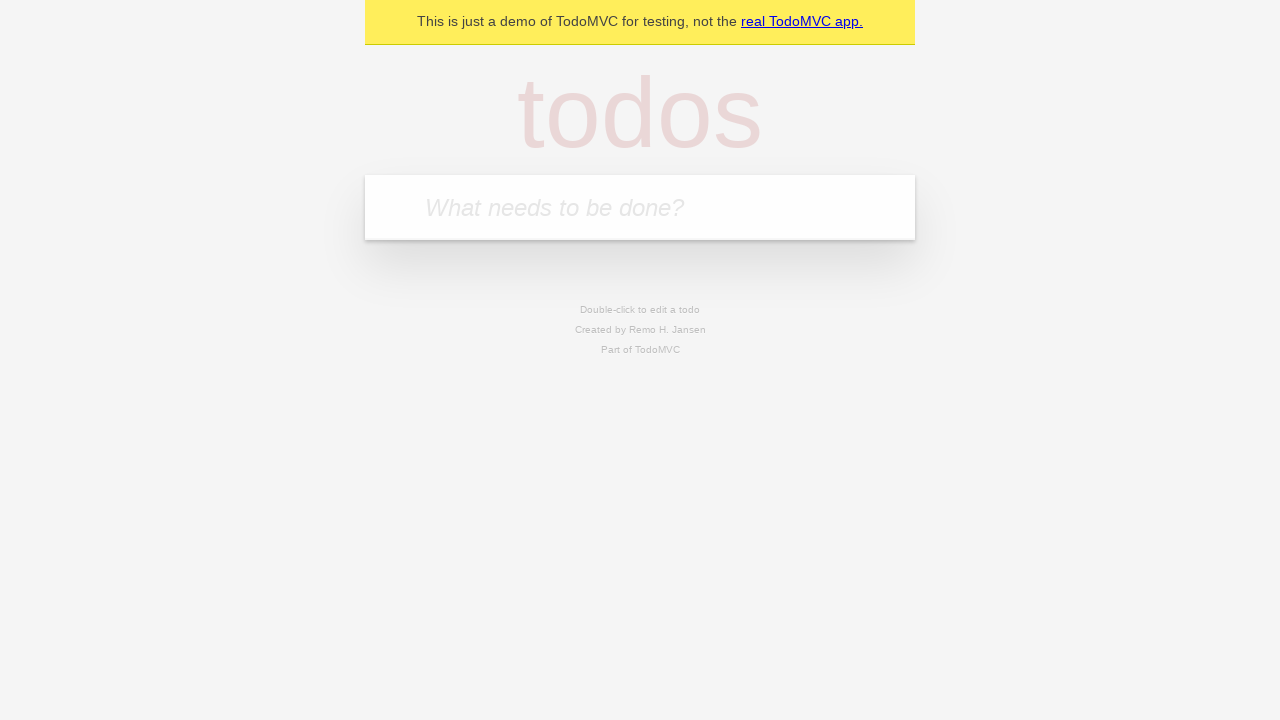

Filled new todo field with 'buy some cheese' on .new-todo
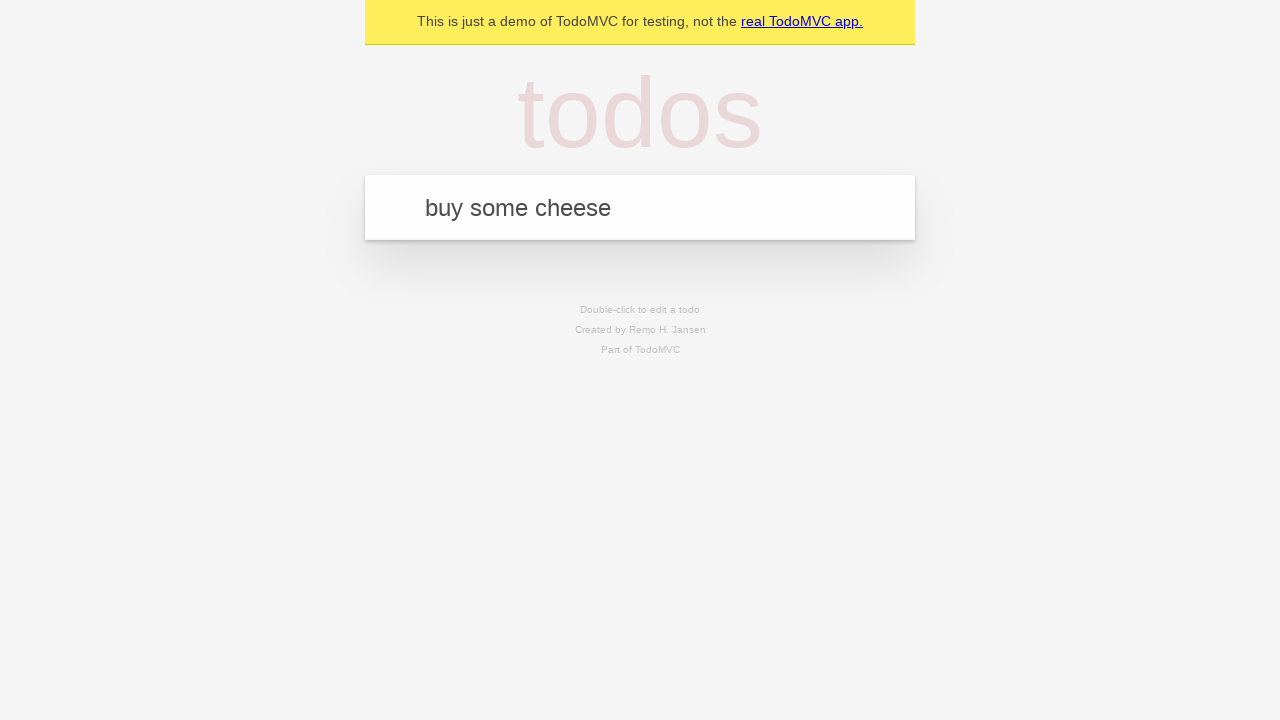

Pressed Enter to create first todo item on .new-todo
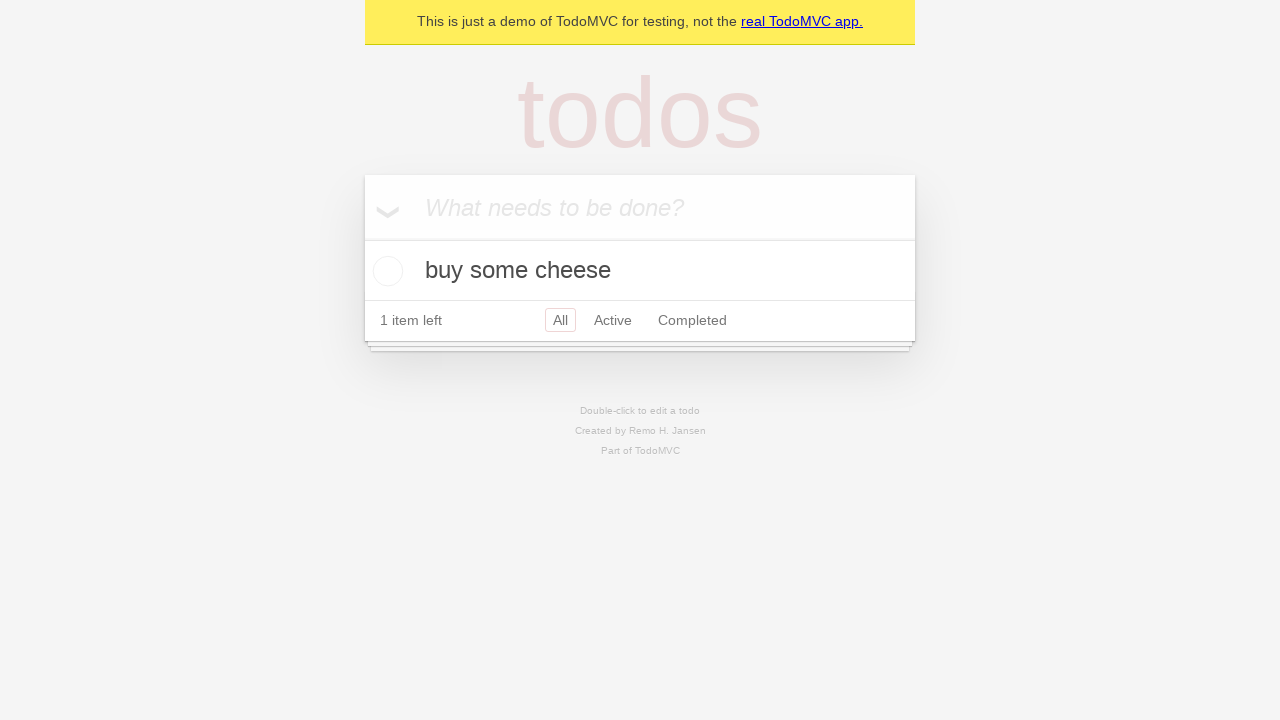

Filled new todo field with 'feed the cat' on .new-todo
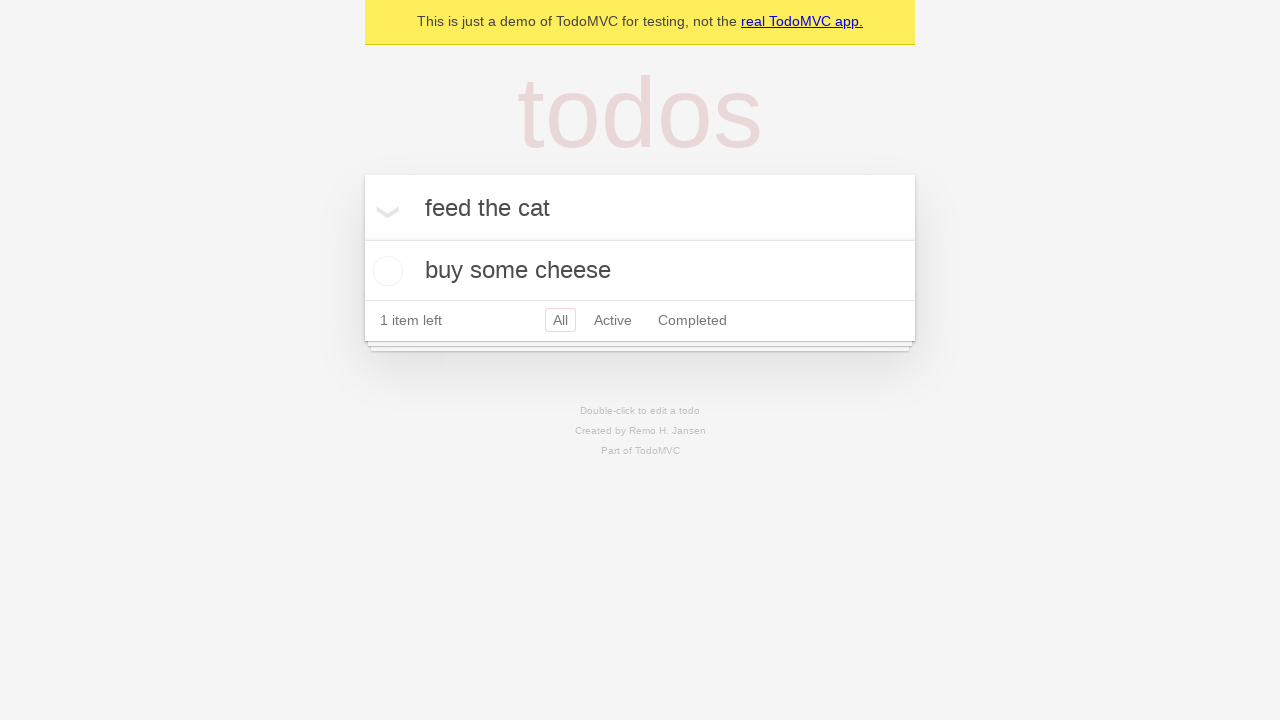

Pressed Enter to create second todo item on .new-todo
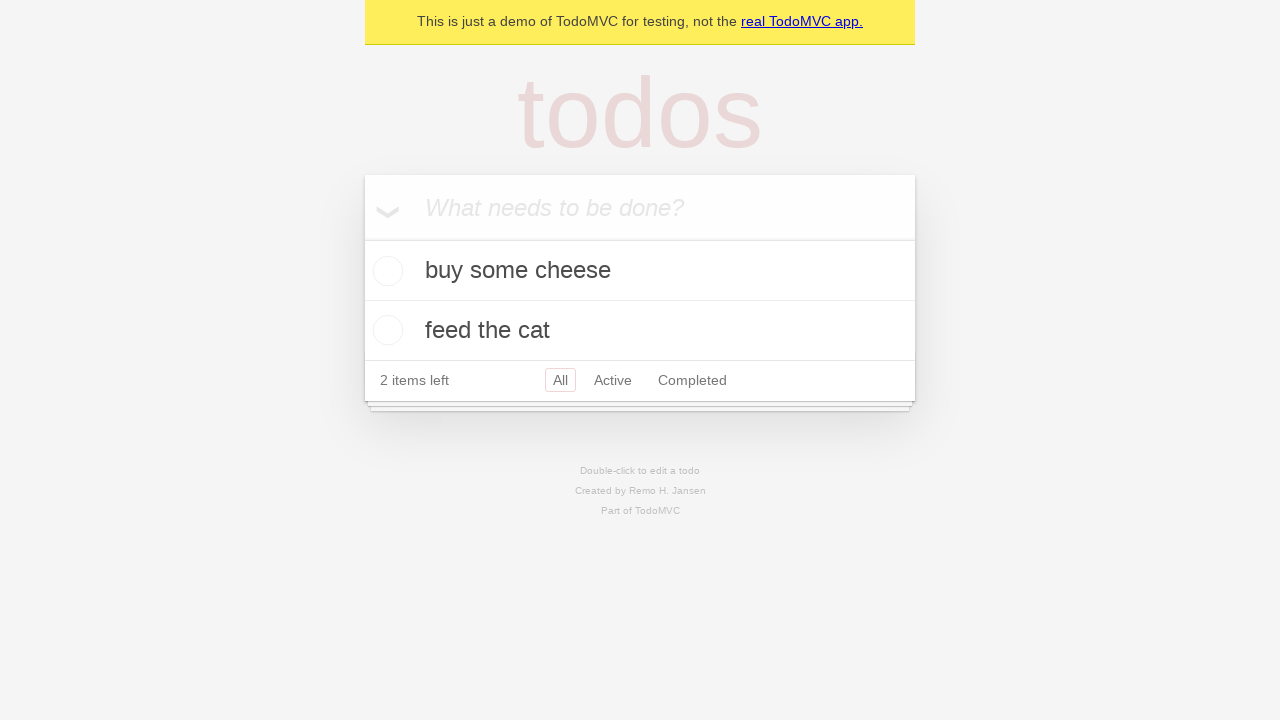

Second todo item appeared in the list
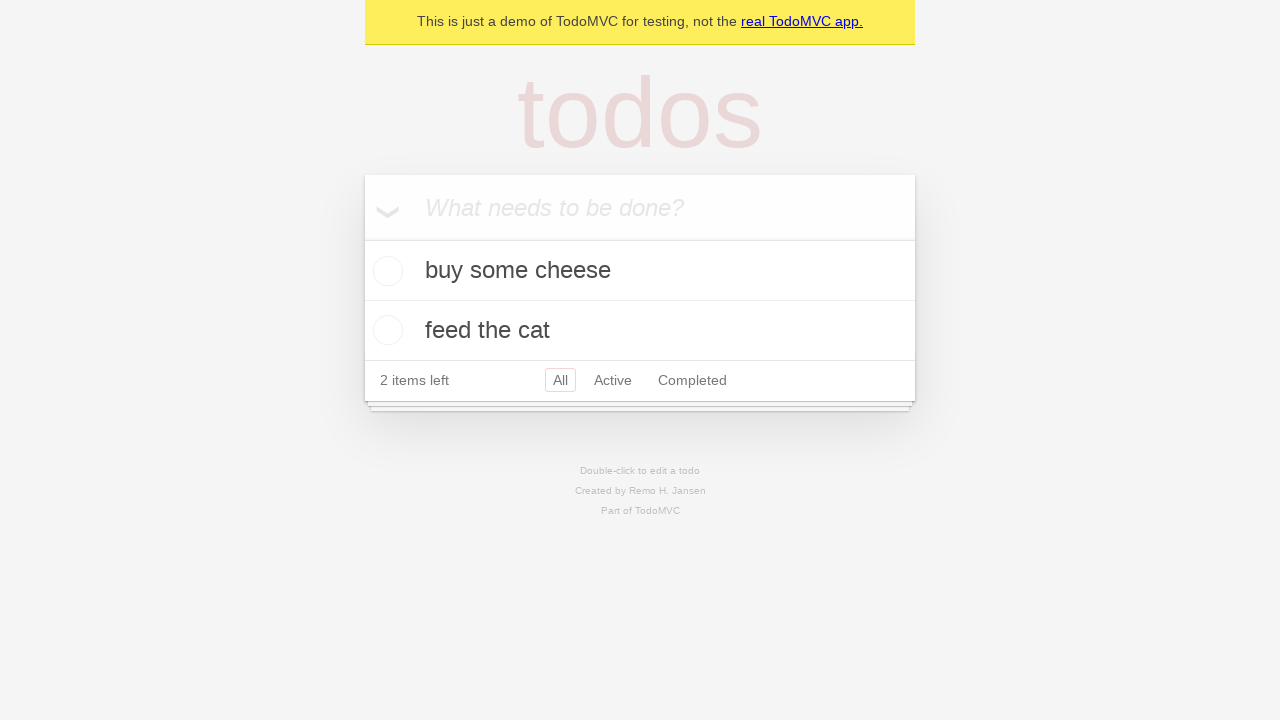

Checked the first todo item as complete at (385, 271) on .todo-list li >> nth=0 >> .toggle
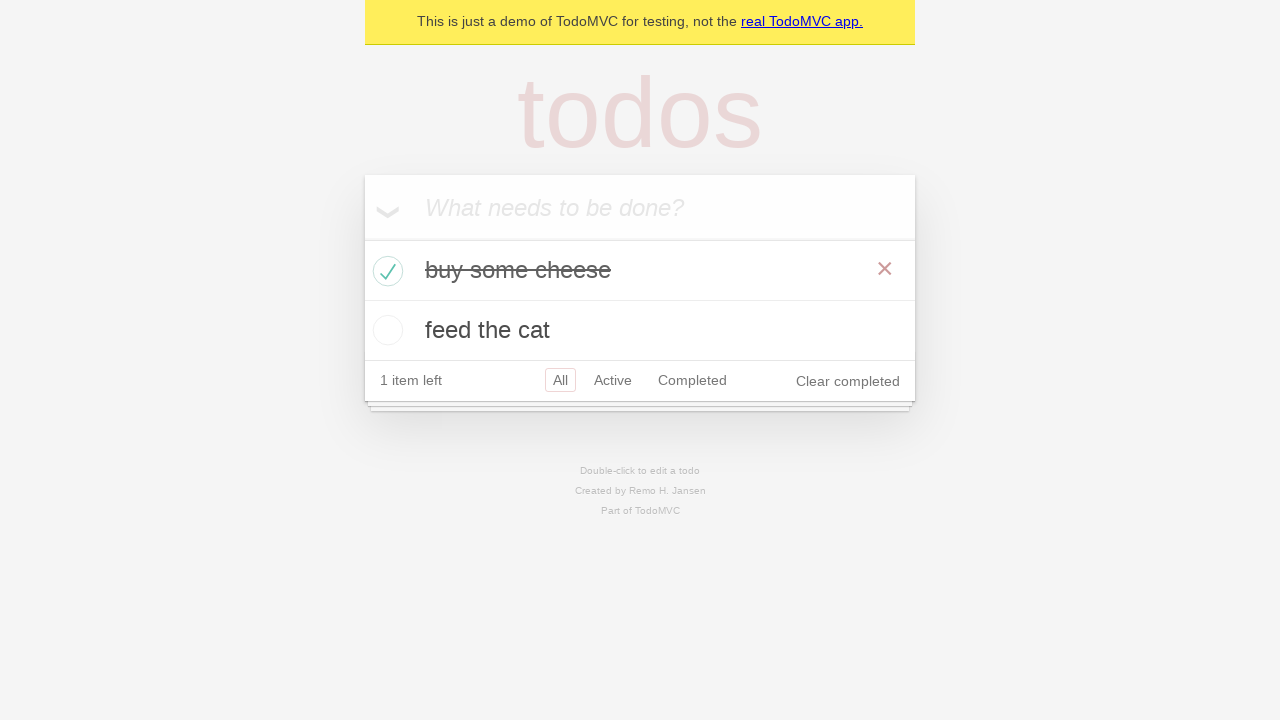

Unchecked the first todo item to mark it as incomplete at (385, 271) on .todo-list li >> nth=0 >> .toggle
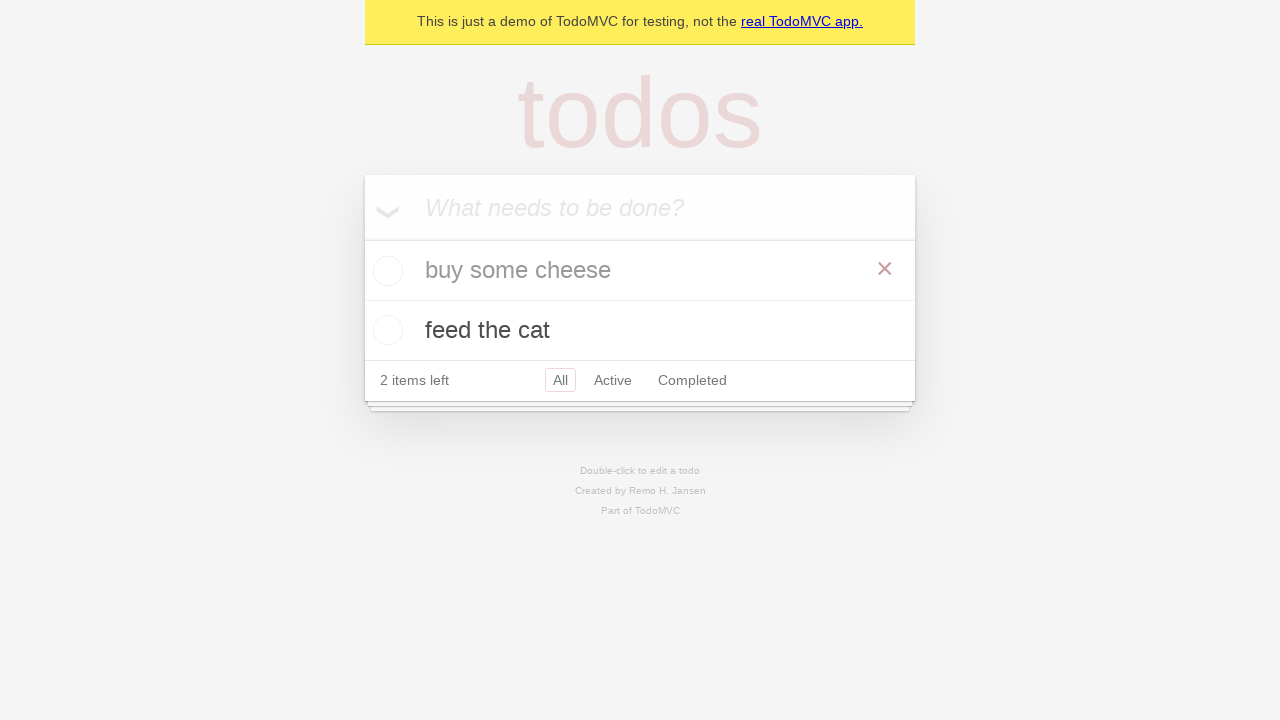

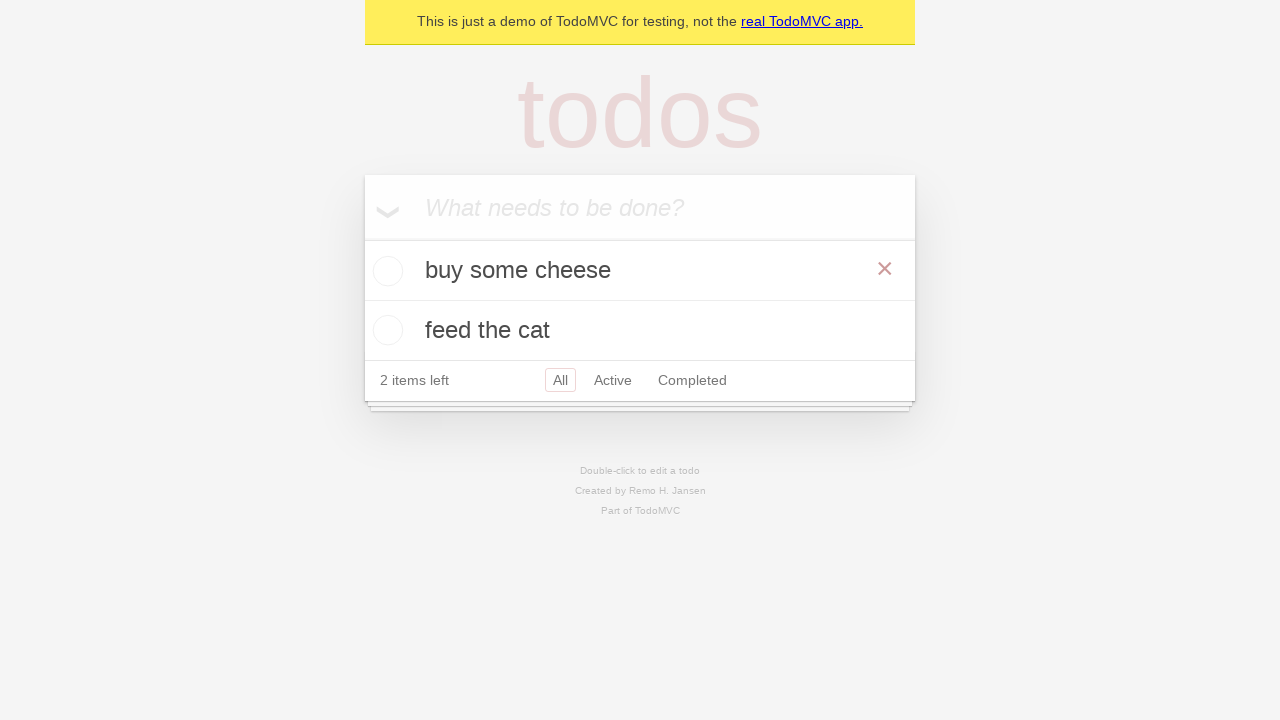